Tests hiding and revealing the Properties section by clicking the hide/show buttons

Starting URL: https://jdkcomparison.com/

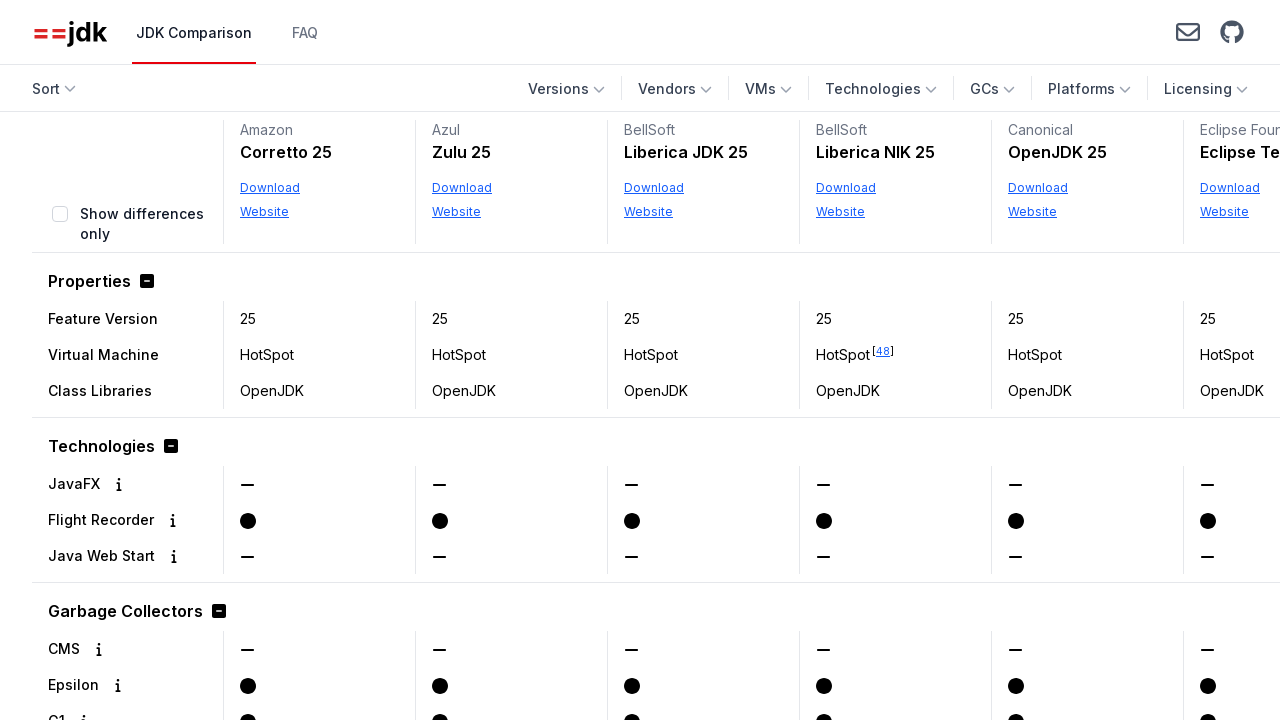

Located Properties section rowgroup
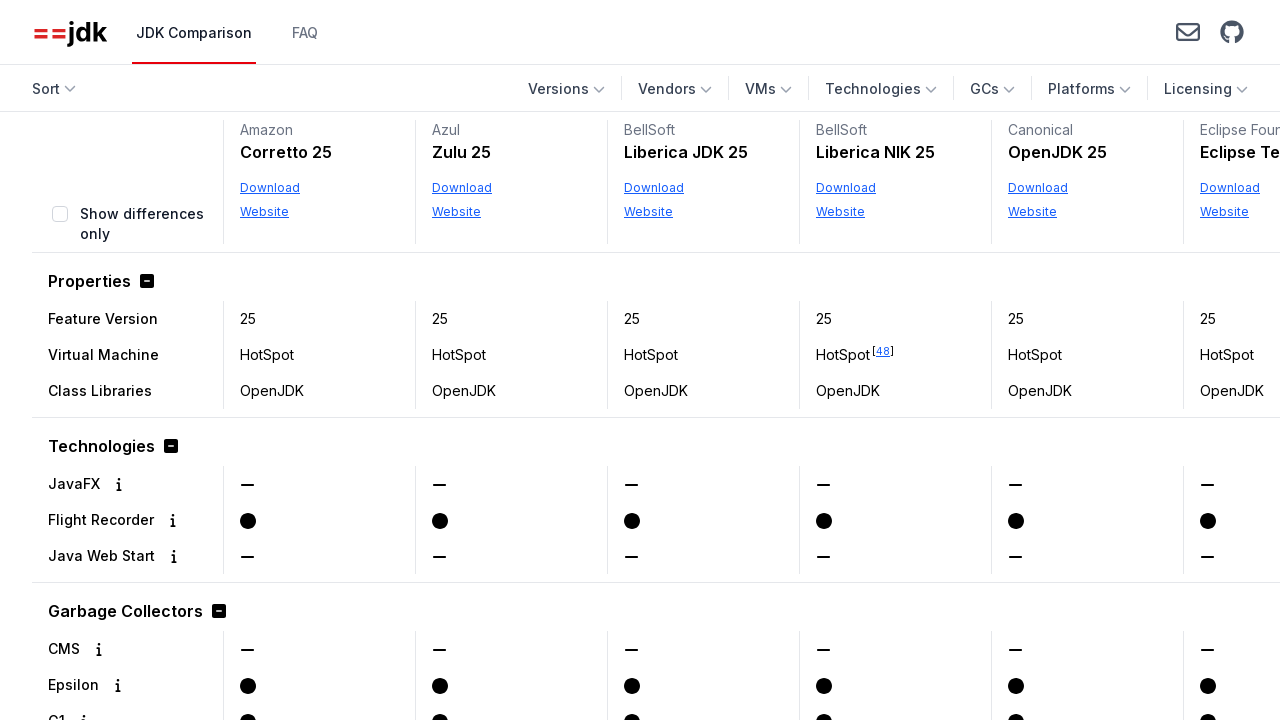

Verified Properties section has 3 row headers initially
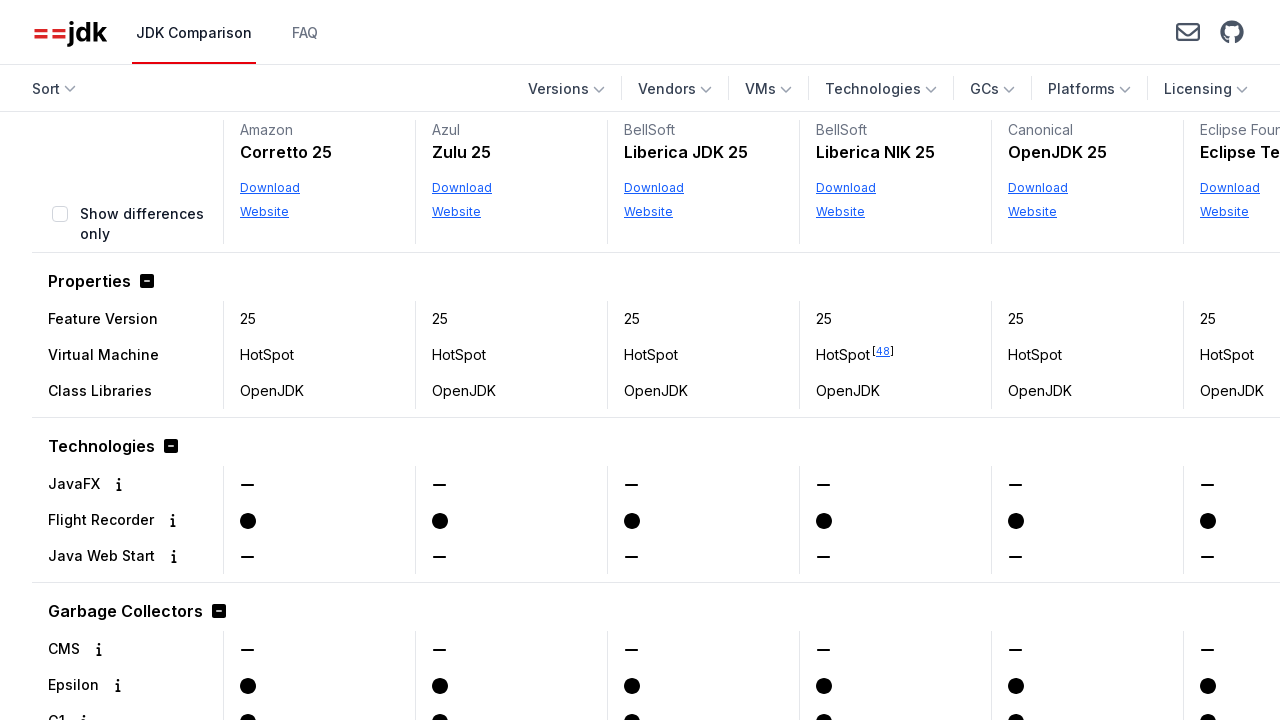

Clicked Hide section Properties button at (143, 281) on internal:role=button[name="Hide section Properties"i]
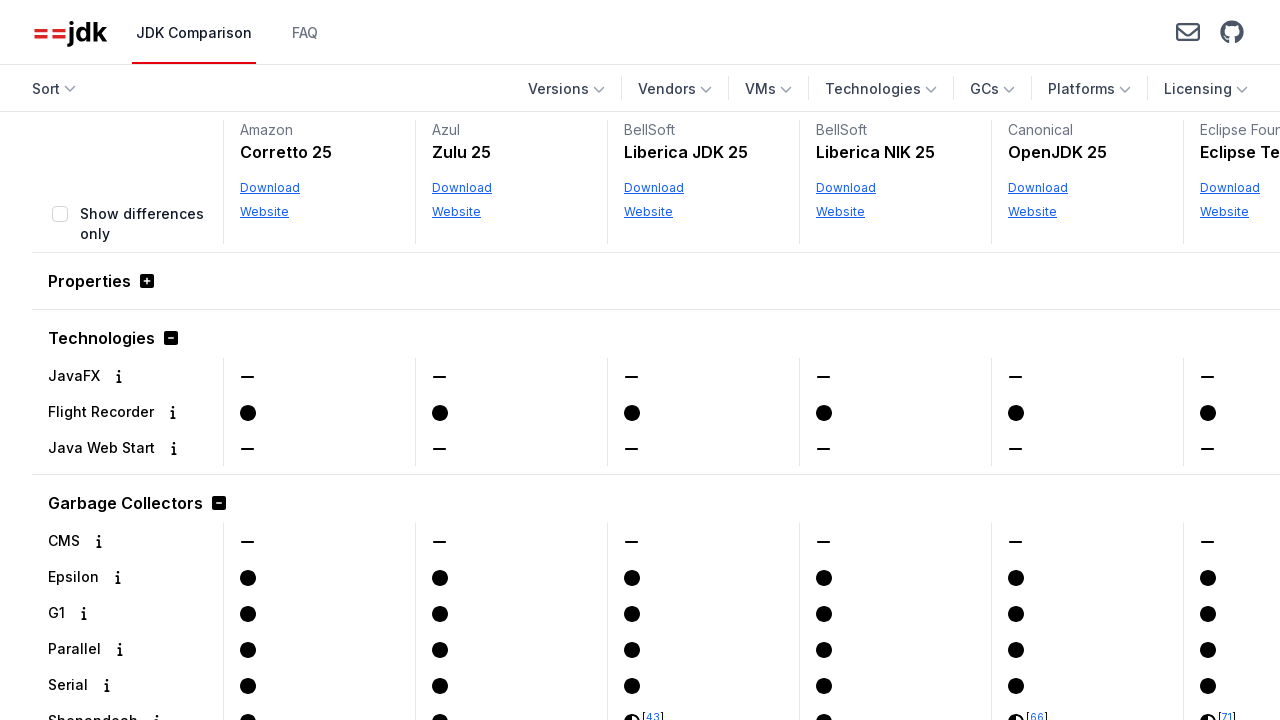

Located Properties section rowgroup after hiding
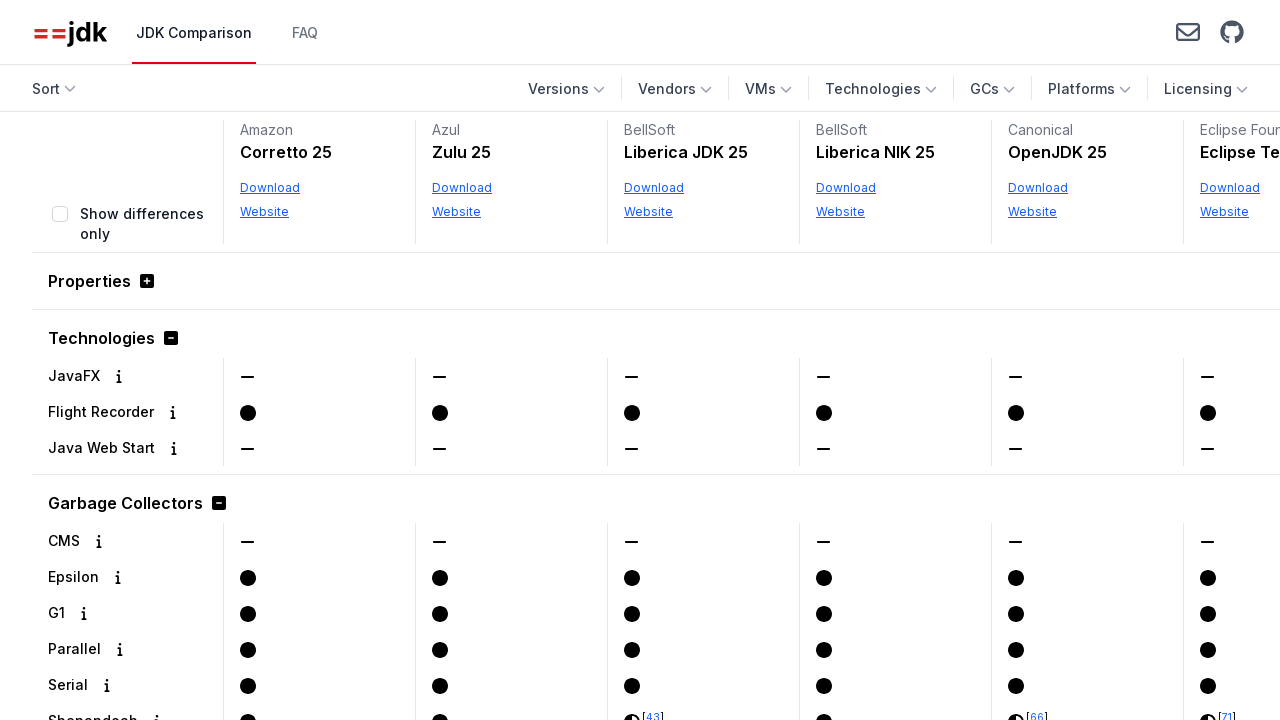

Verified Properties section is hidden with 0 rows
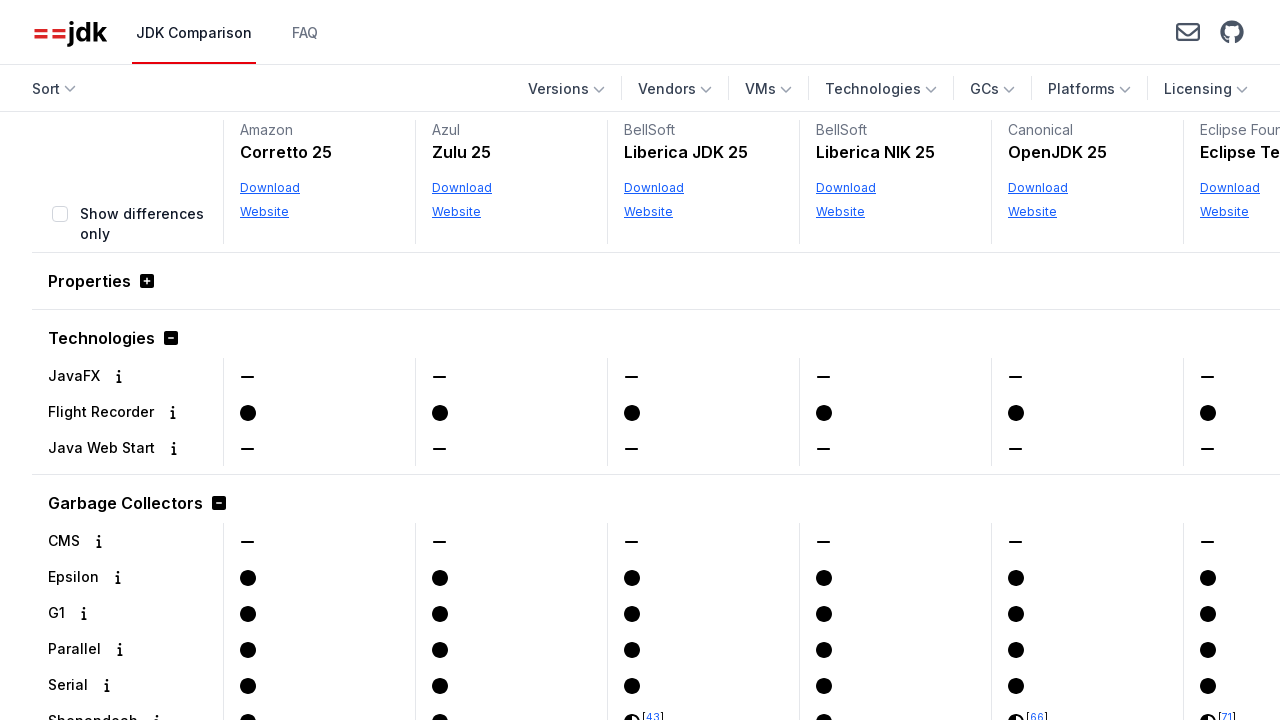

Clicked Show section Properties button at (143, 281) on internal:role=button[name="Show section Properties"i]
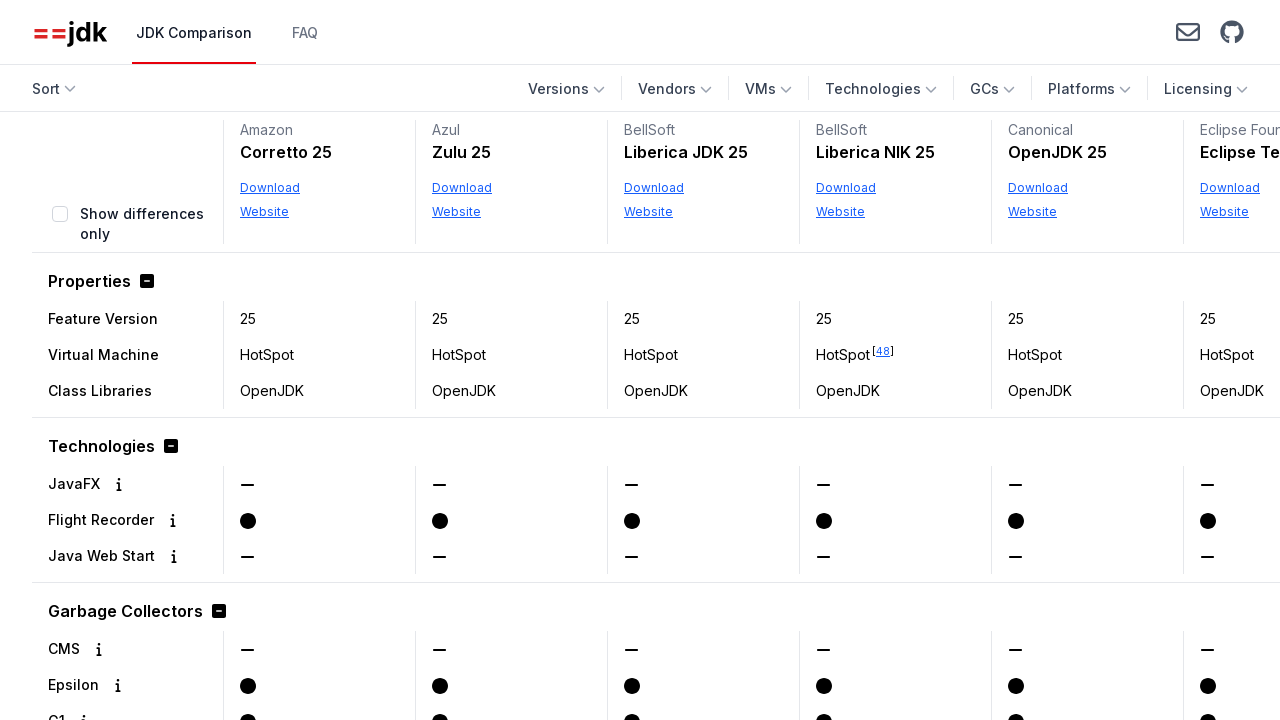

Located Properties section rowgroup after revealing
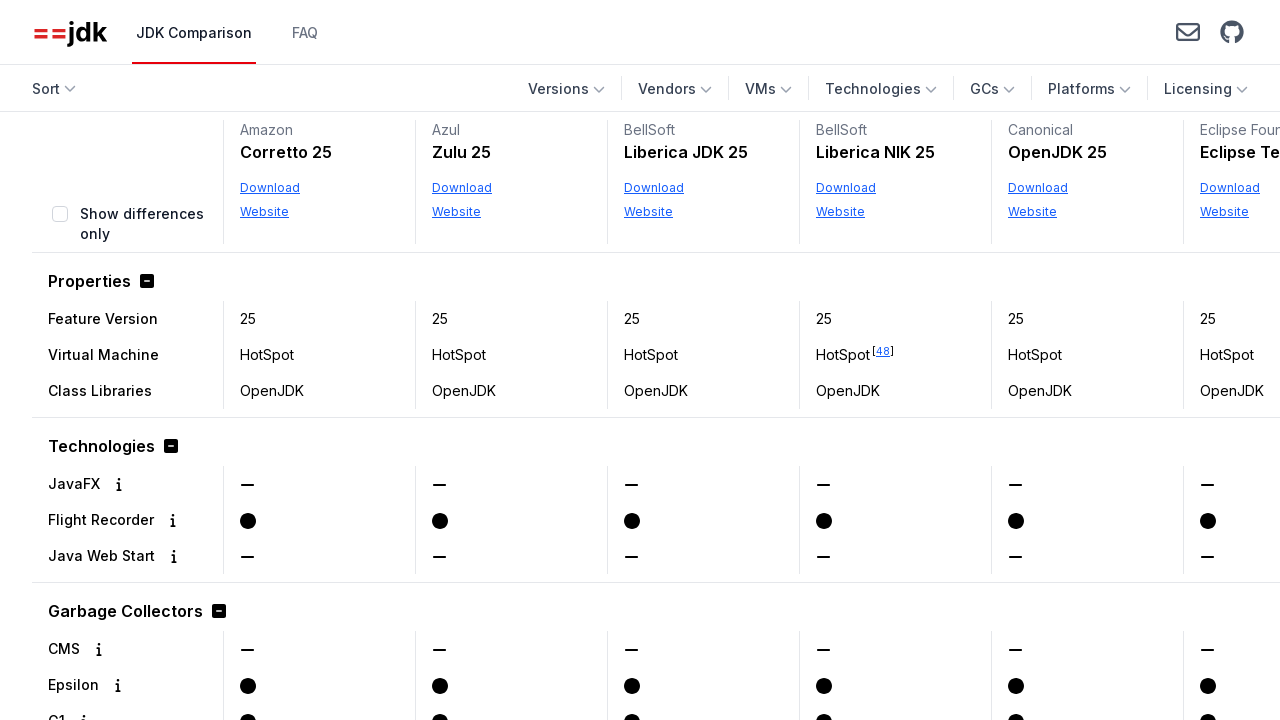

Verified Properties section is visible again with 3 row headers
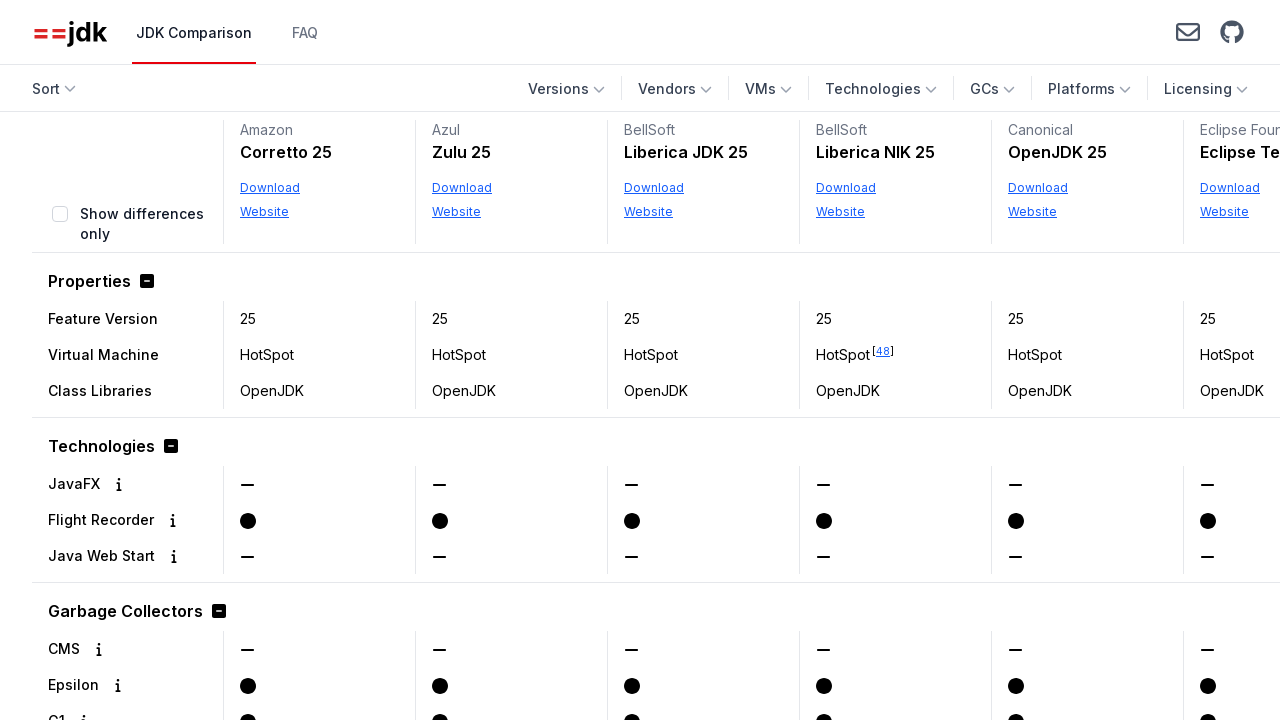

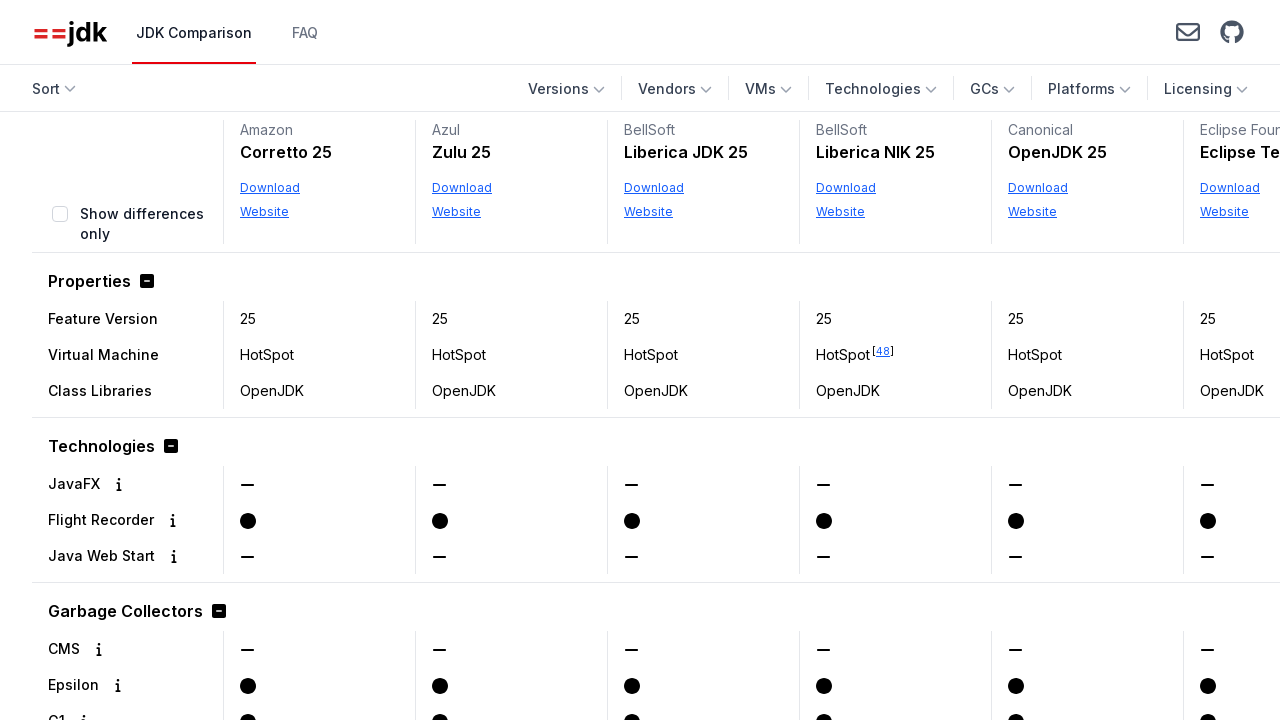